Navigates to the Microsoft India website homepage

Starting URL: https://www.microsoft.com/en-in

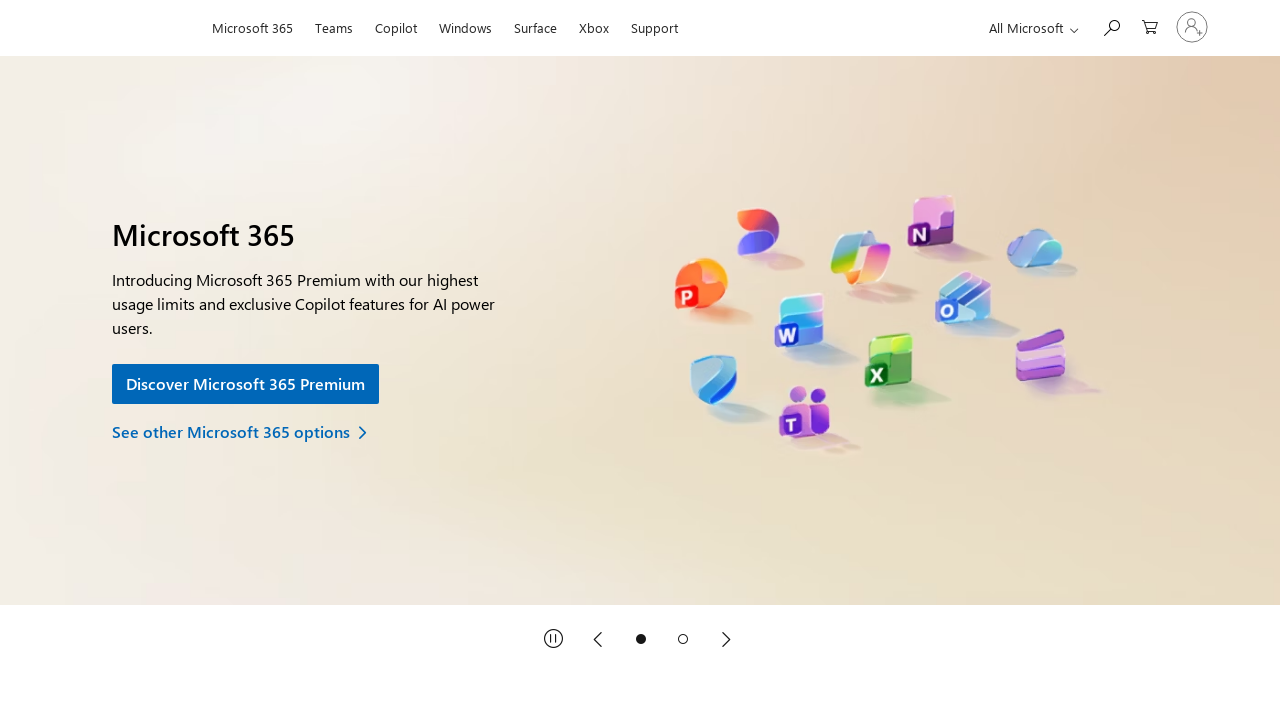

Waited for Microsoft India homepage to fully load (networkidle state reached)
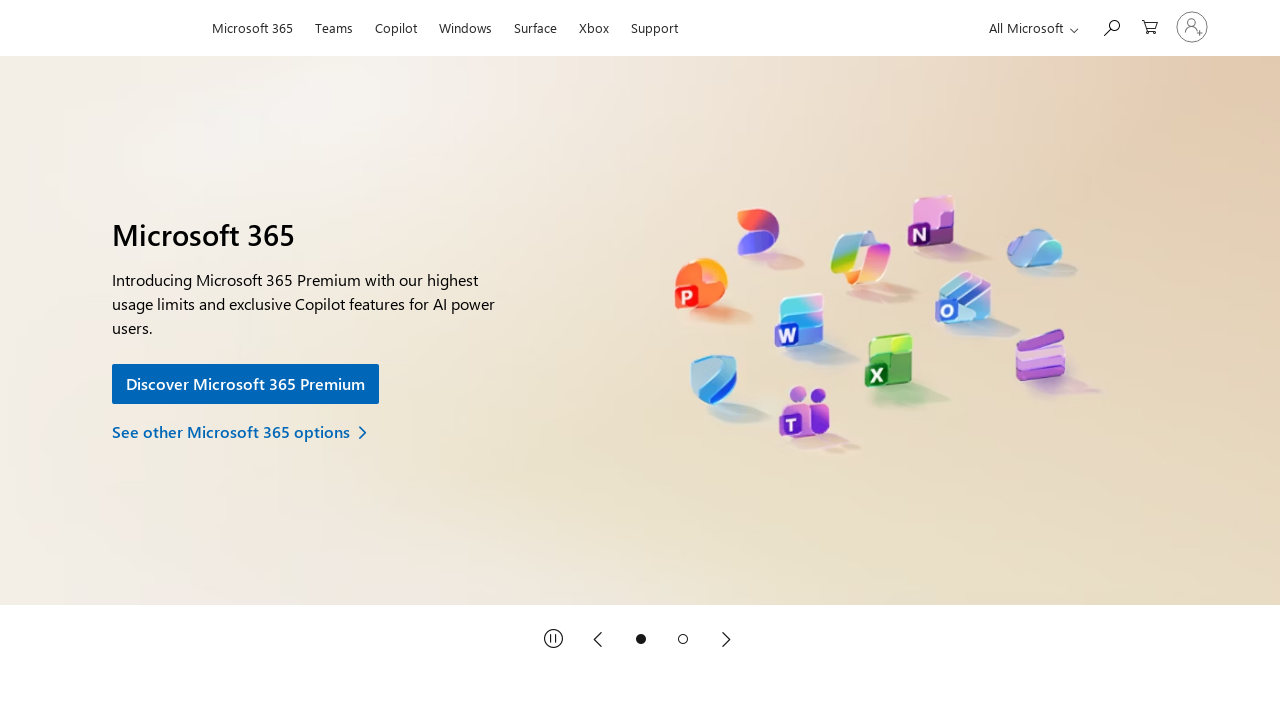

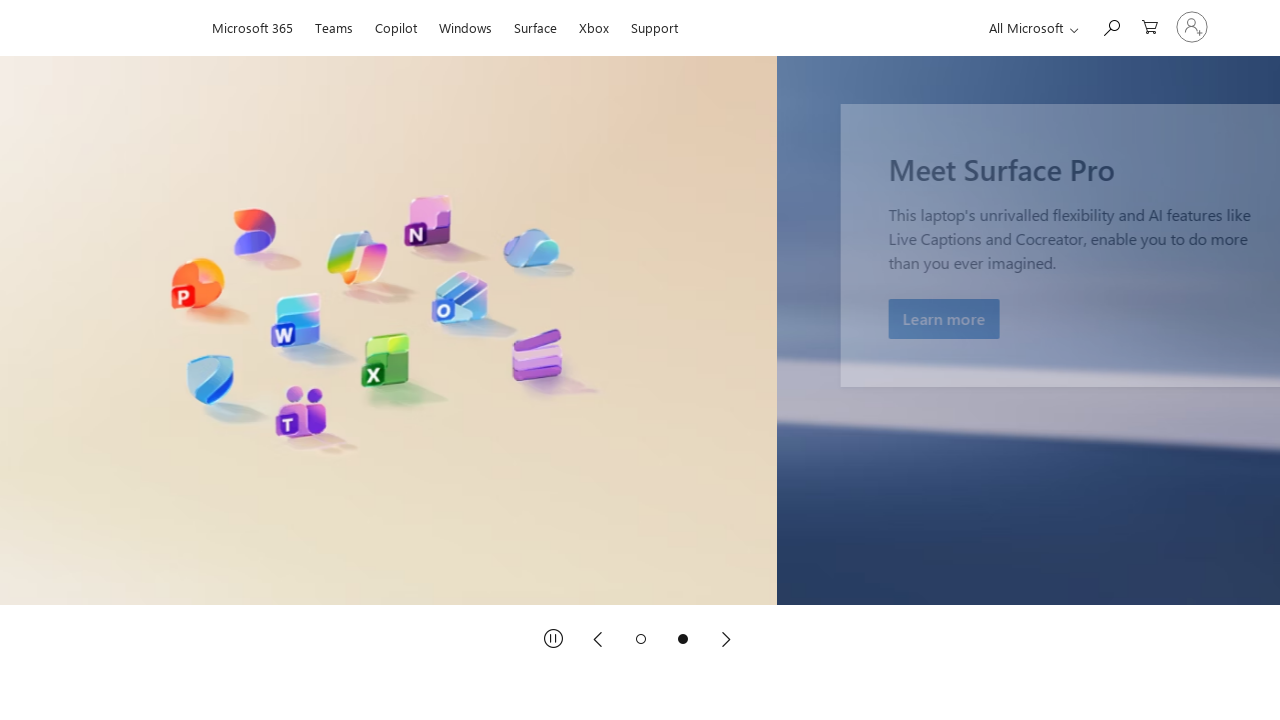